Tests JavaScript confirmation popup handling by clicking a button to trigger the alert and accepting it

Starting URL: https://the-internet.herokuapp.com/javascript_alerts

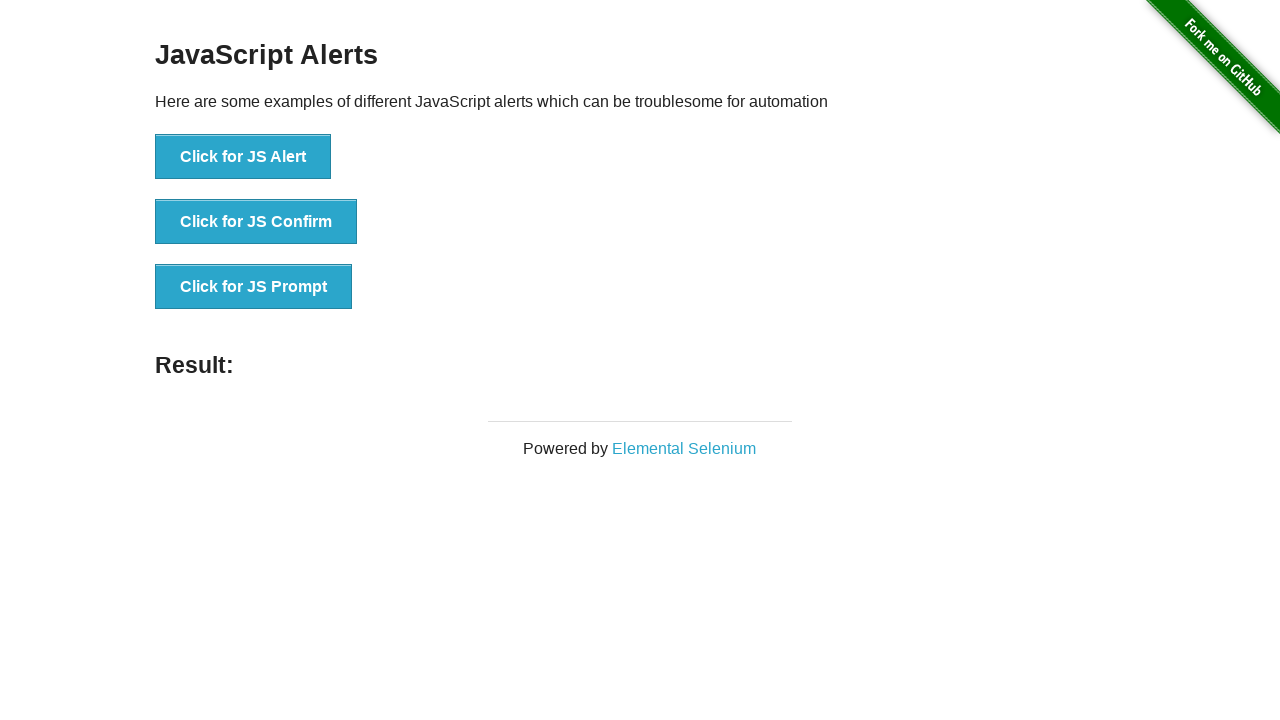

Clicked 'Click for JS Confirm' button to trigger confirmation popup at (256, 222) on xpath=//button[.='Click for JS Confirm']
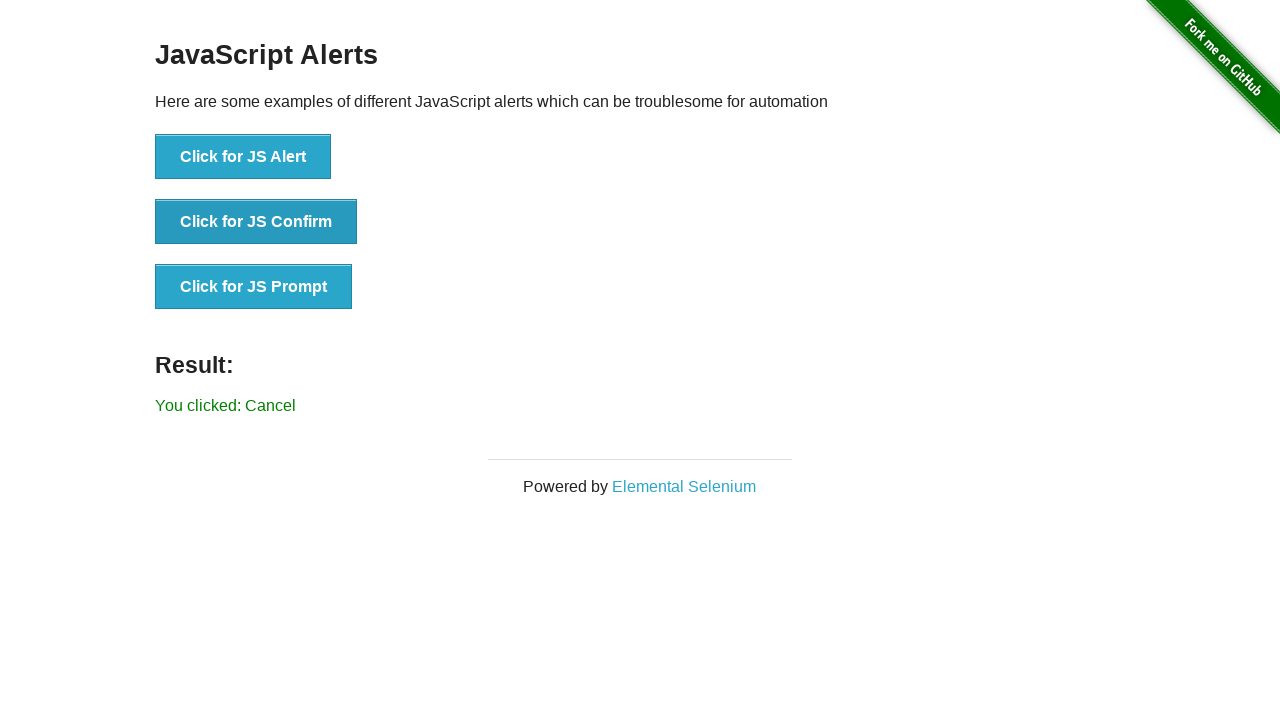

Set up dialog handler to accept confirmation popup
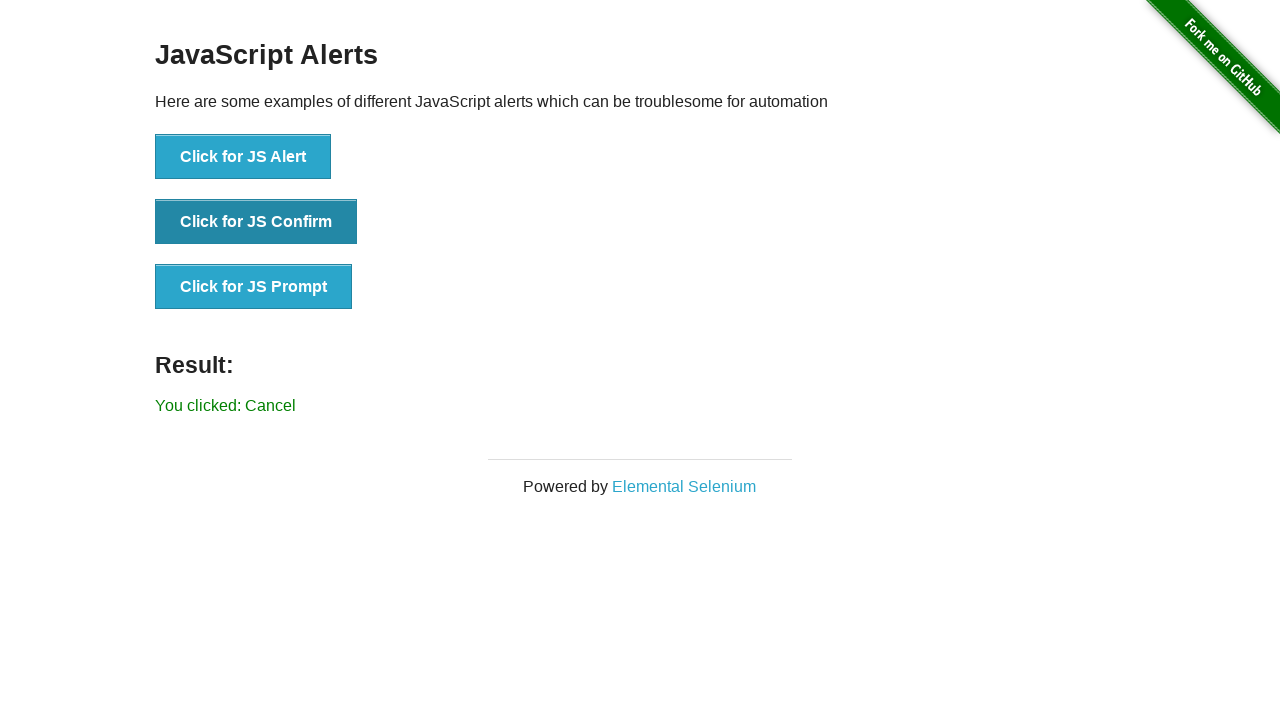

Result element loaded after accepting confirmation
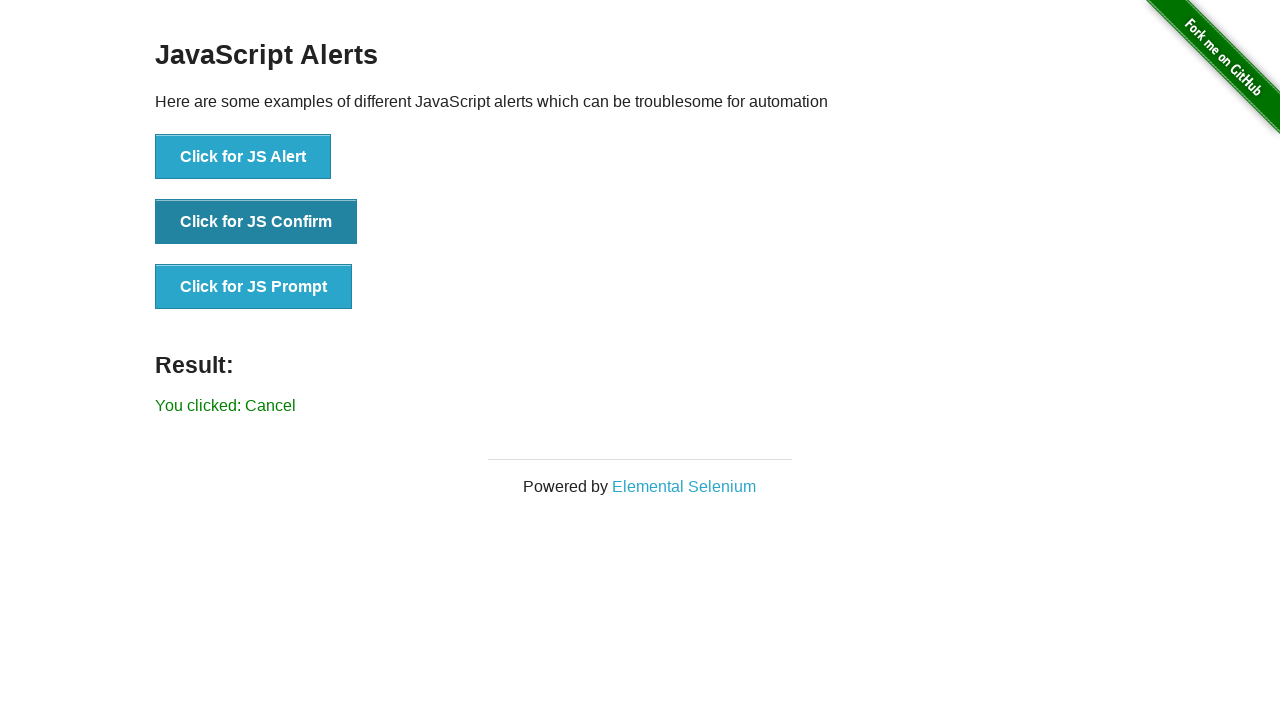

Retrieved result text: You clicked: Cancel
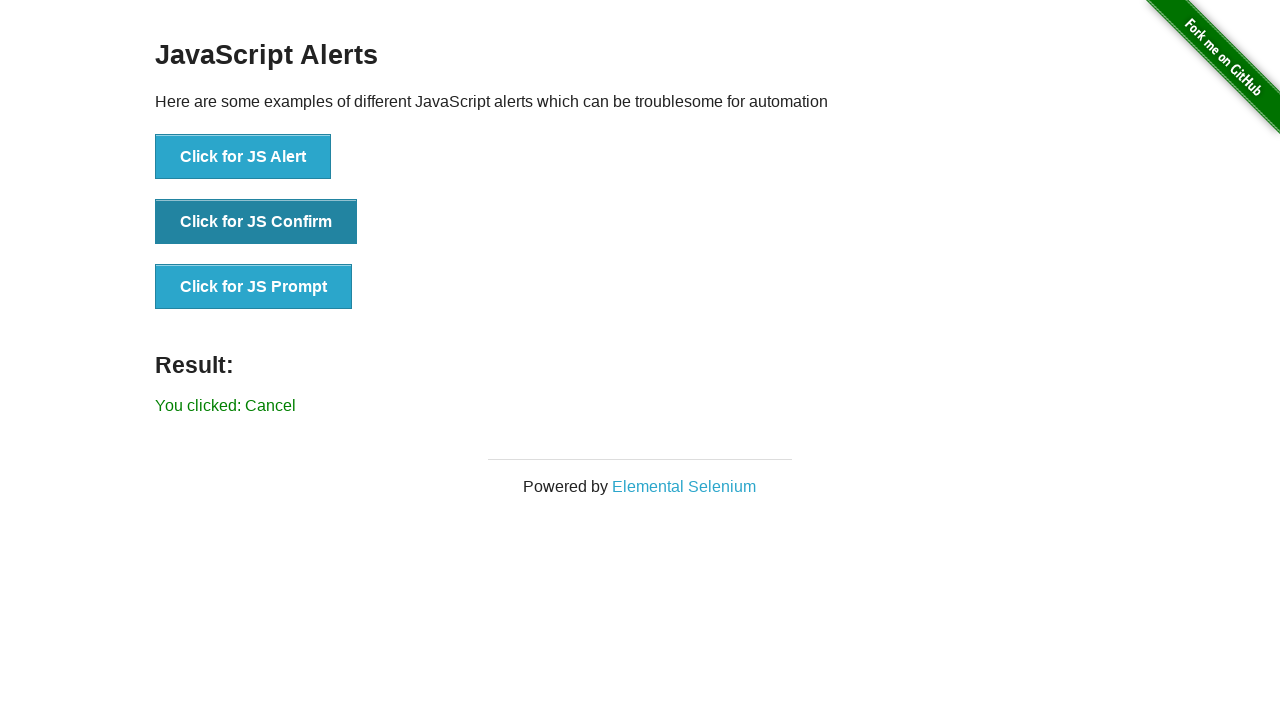

Printed result text to console
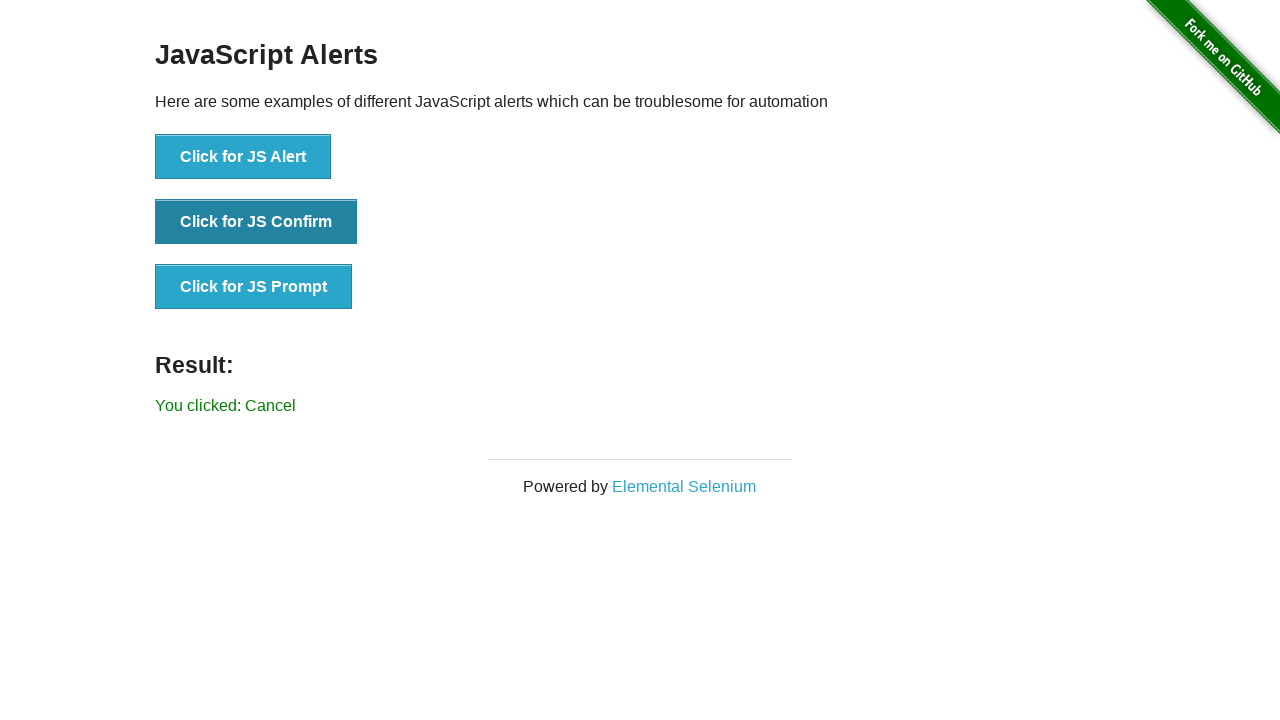

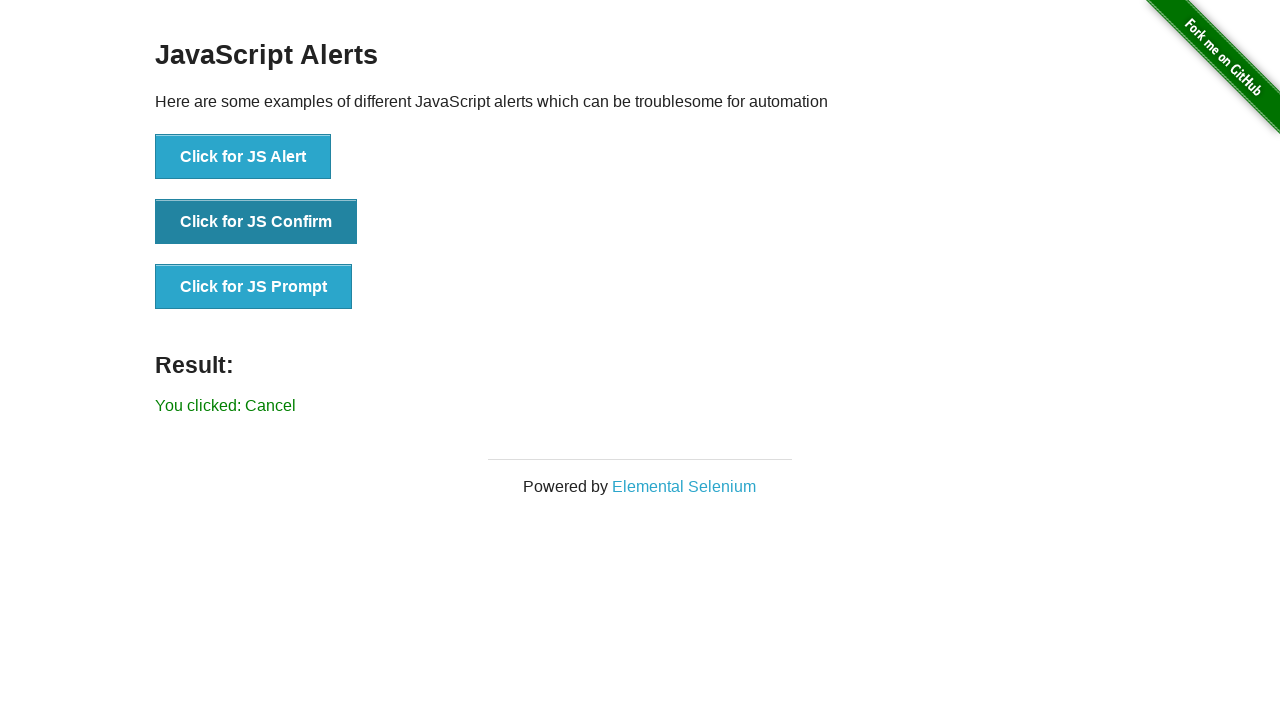